Tests searching for "Cashews" product, adding it to cart, proceeding through checkout, selecting a country, and placing an order on an e-commerce practice site.

Starting URL: https://rahulshettyacademy.com/seleniumPractise/#/

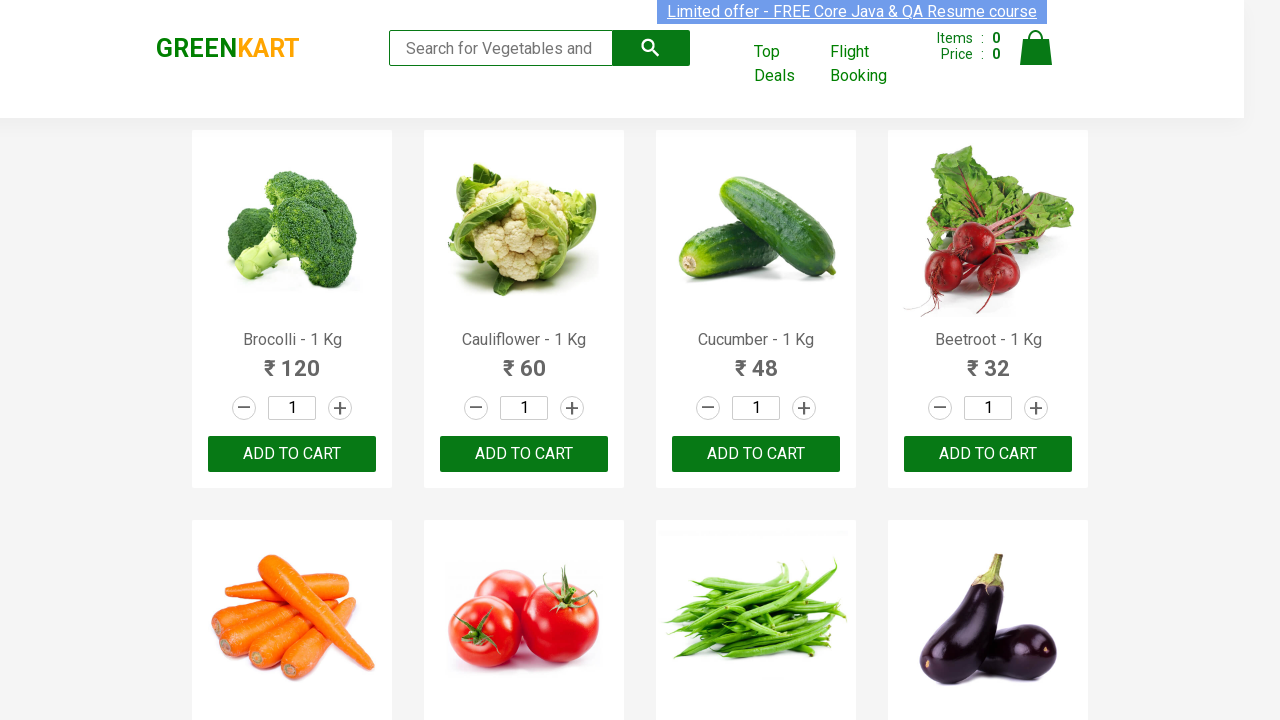

Filled search field with 'ca' on input.search-keyword
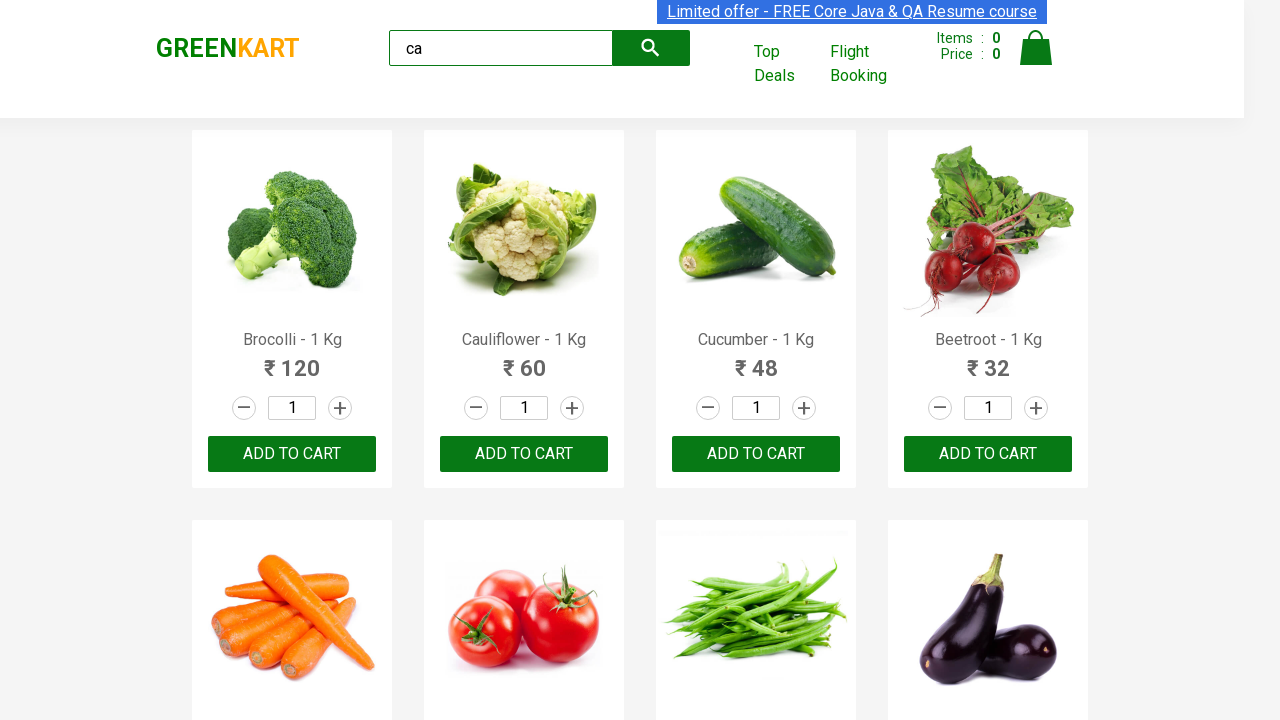

Clicked search button at (651, 48) on button.search-button
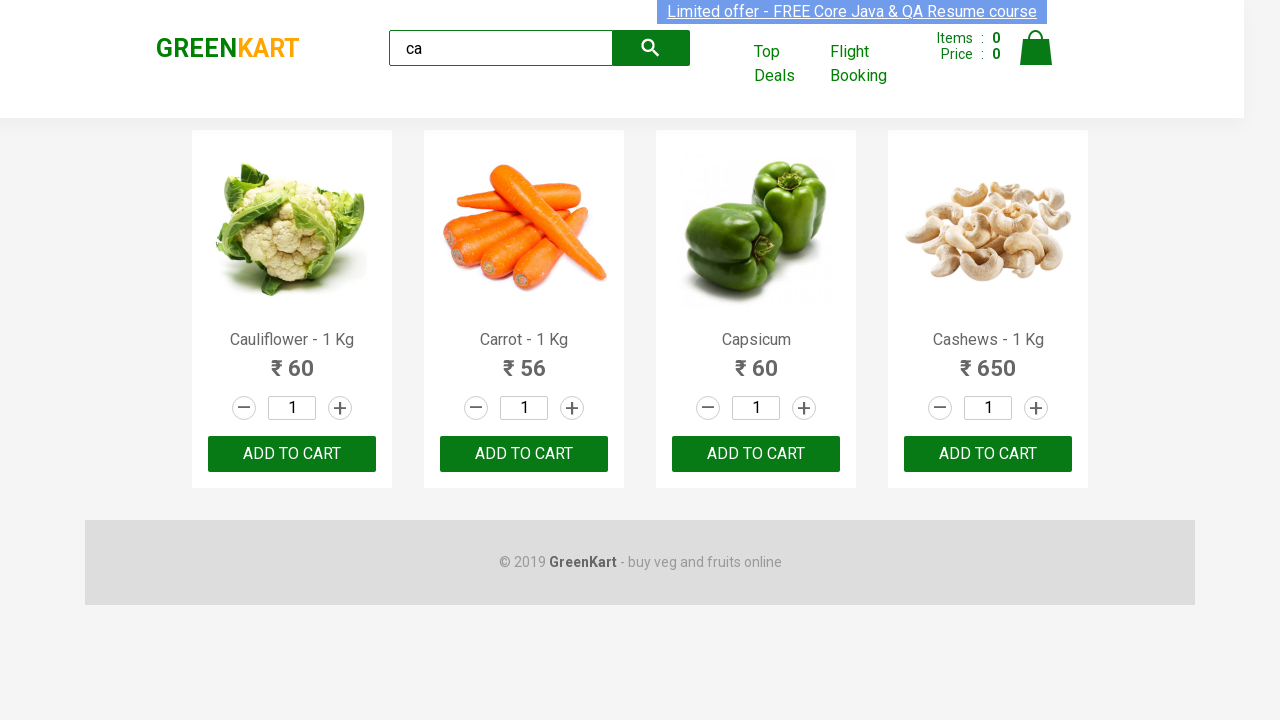

Product grid loaded
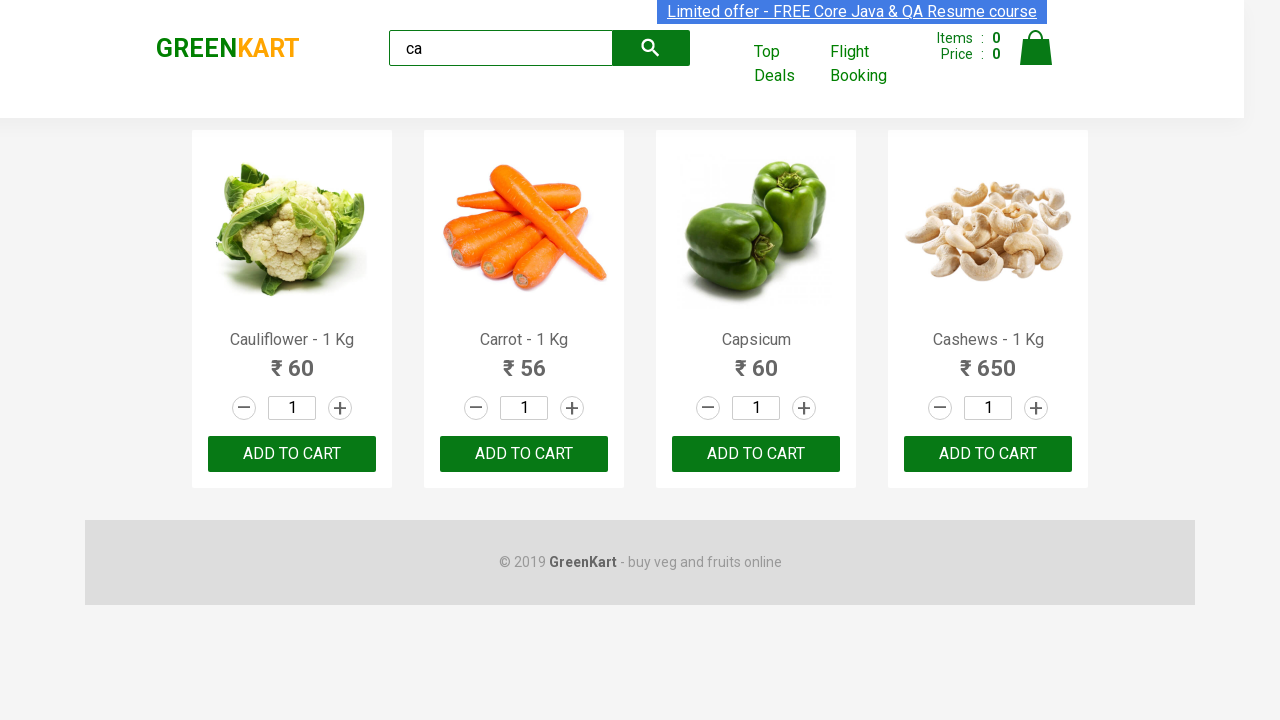

Waited 2 seconds for products to fully load
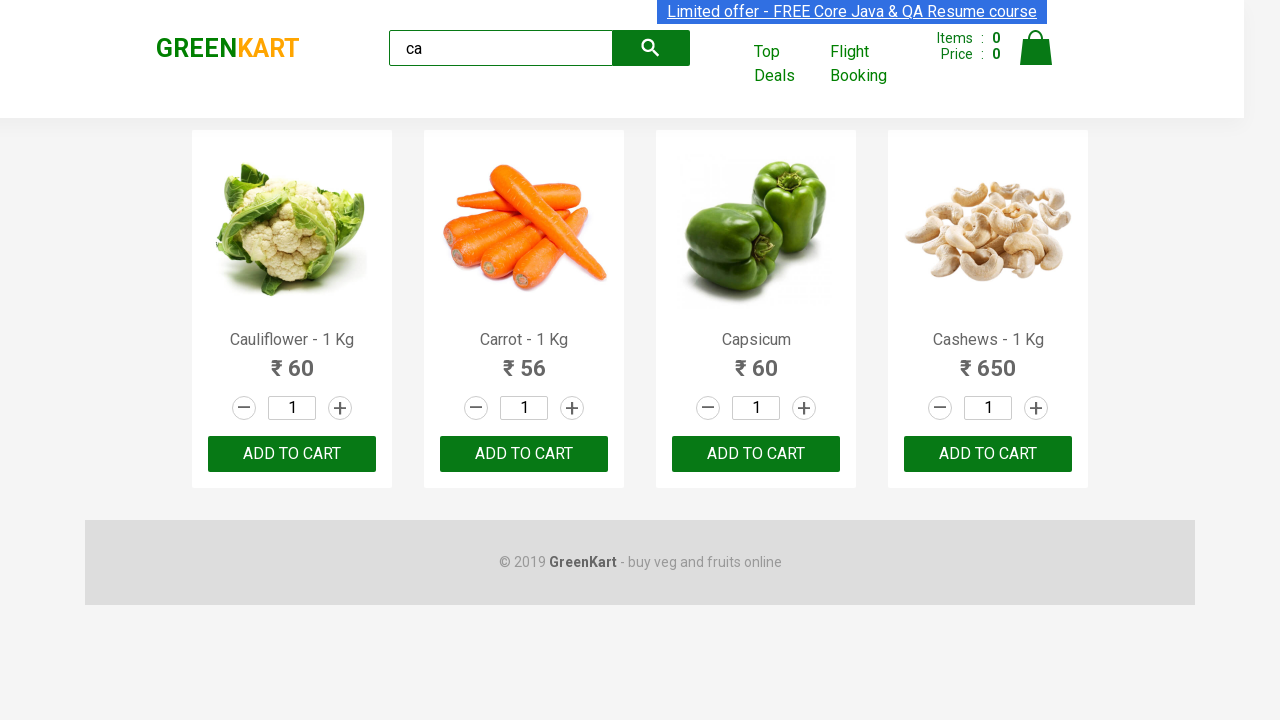

Found and clicked 'ADD TO CART' for Cashews product at (988, 454) on div.products div.product >> nth=3 >> button >> internal:has-text="ADD TO CART"i
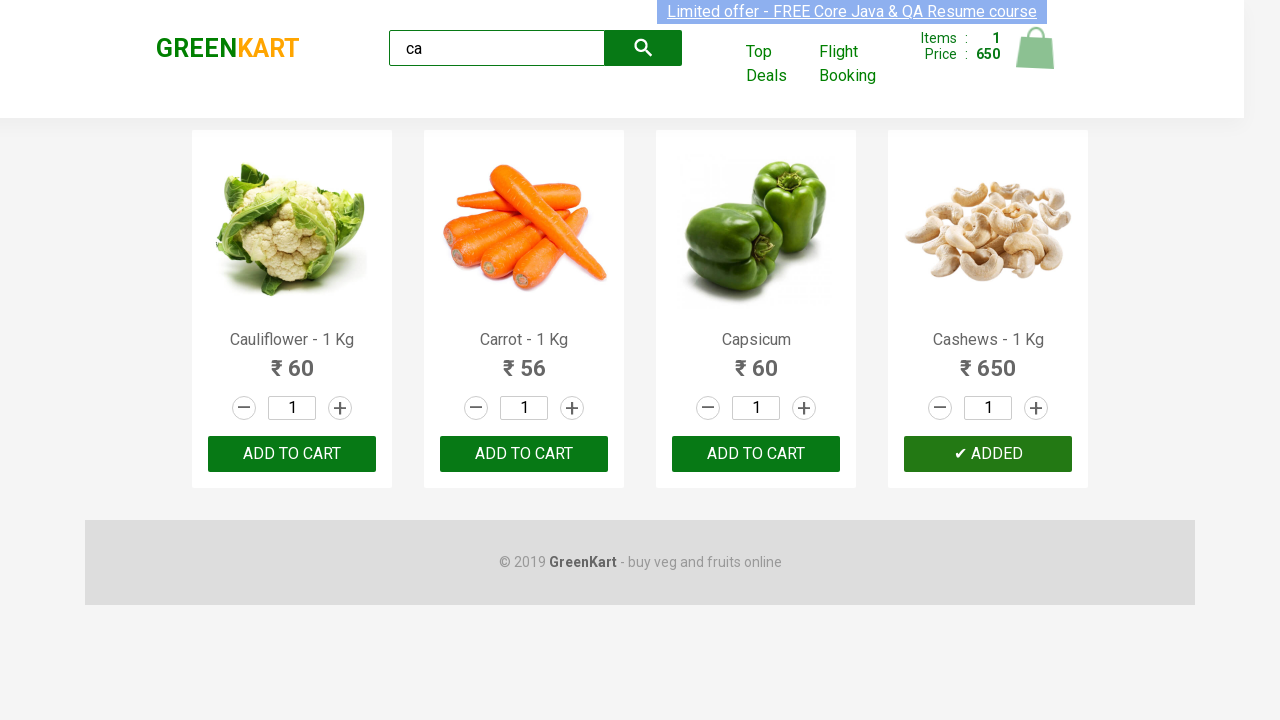

Brand name element verified
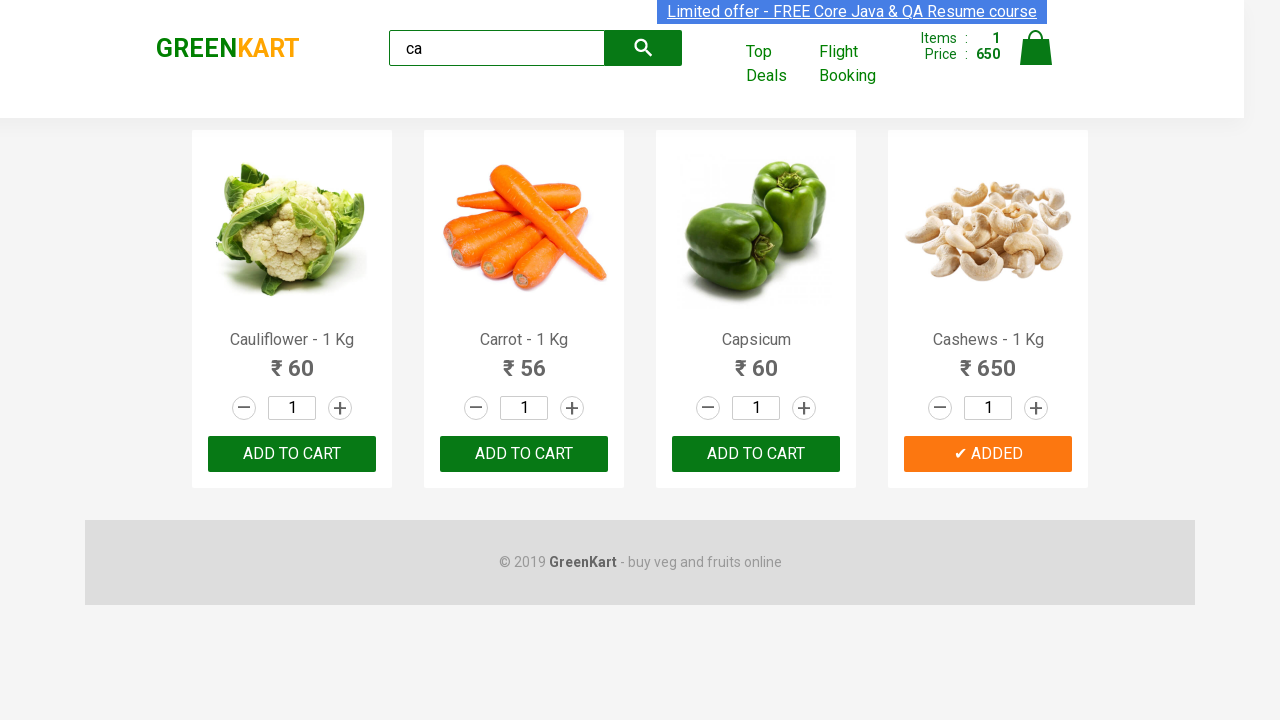

Clicked cart icon at (1036, 59) on a.cart-icon
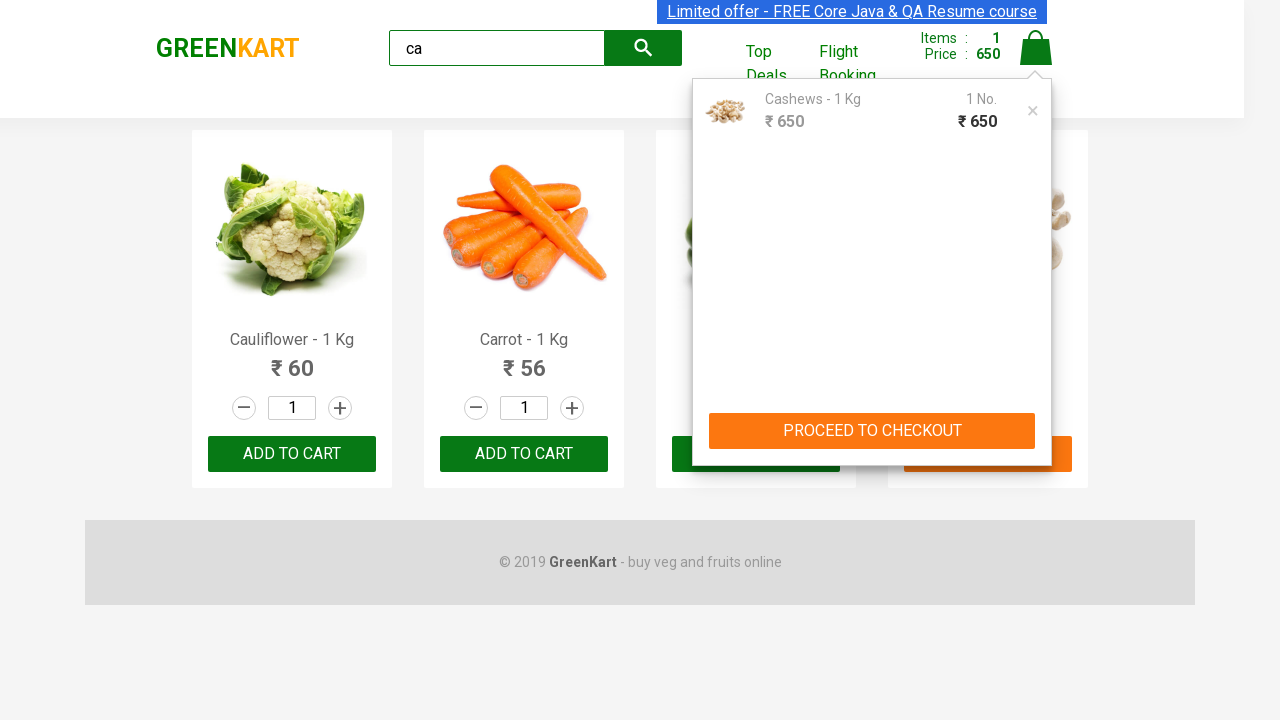

Clicked 'PROCEED TO CHECKOUT' button at (872, 431) on button:has-text('PROCEED TO CHECKOUT')
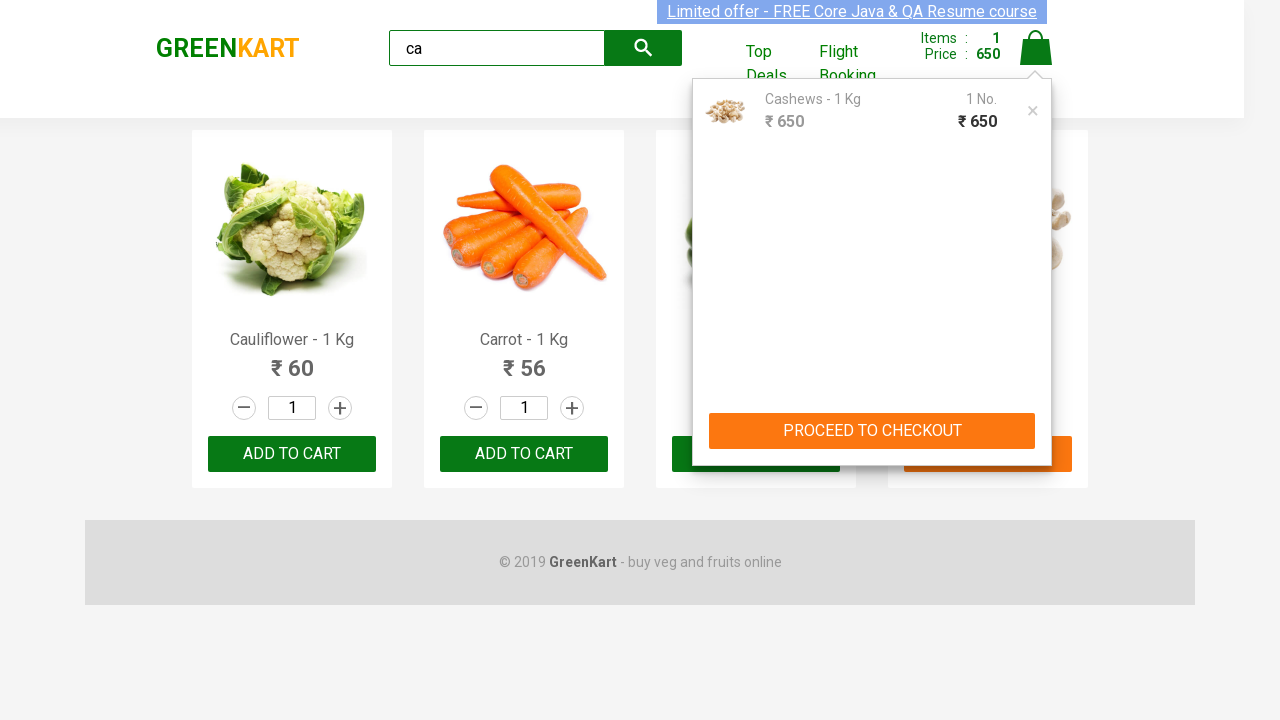

Clicked 'Place Order' button at (1036, 420) on button:has-text('Place Order')
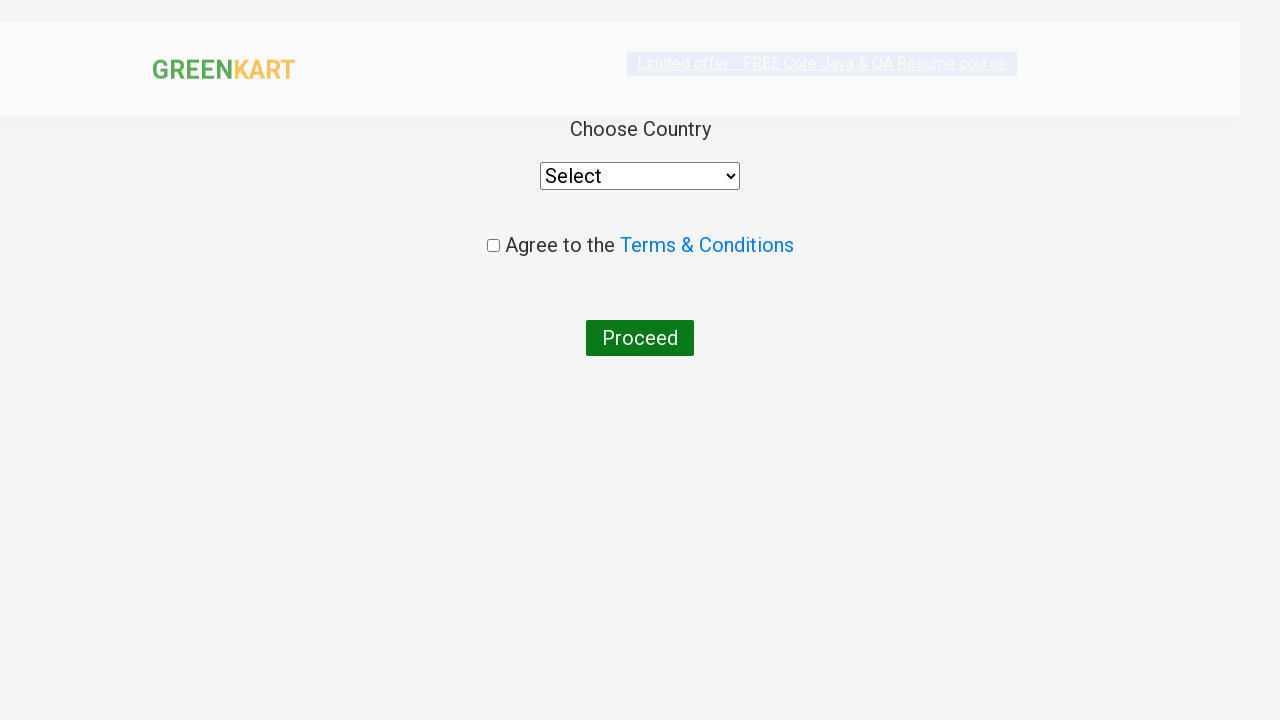

Selected 'Tunisia' from country dropdown on select
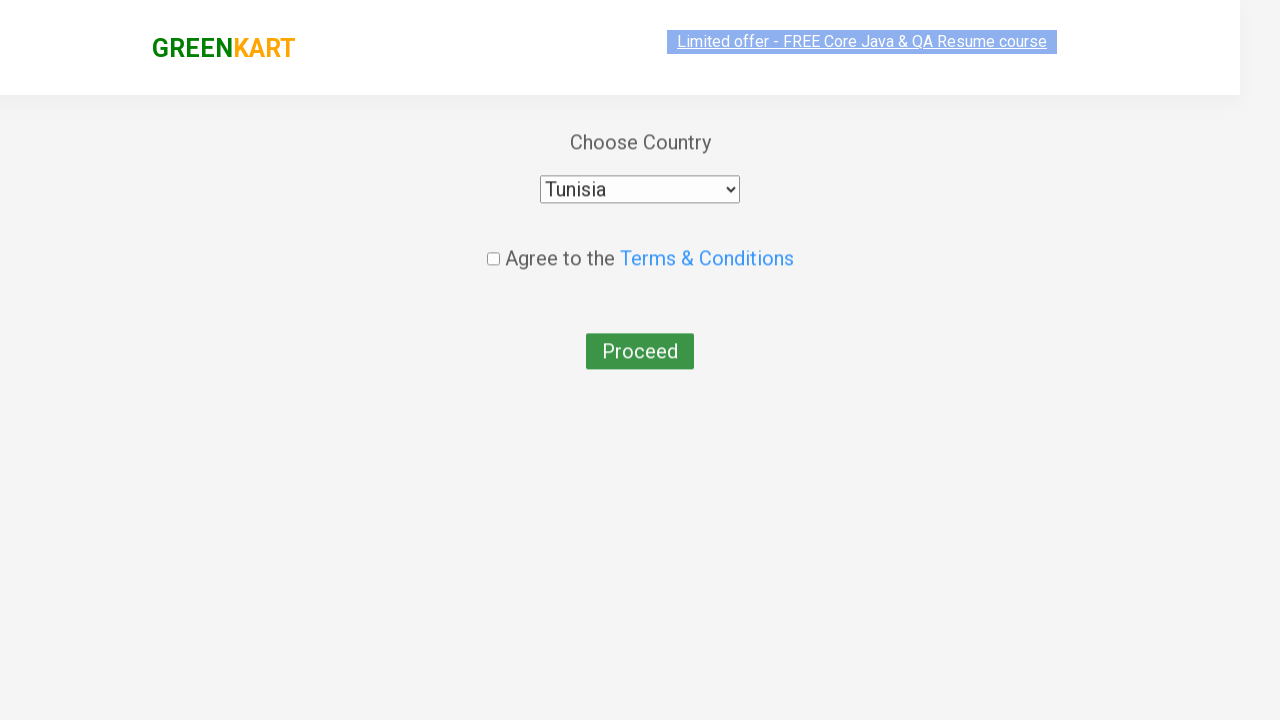

Checked agreement checkbox at (493, 246) on .chkAgree
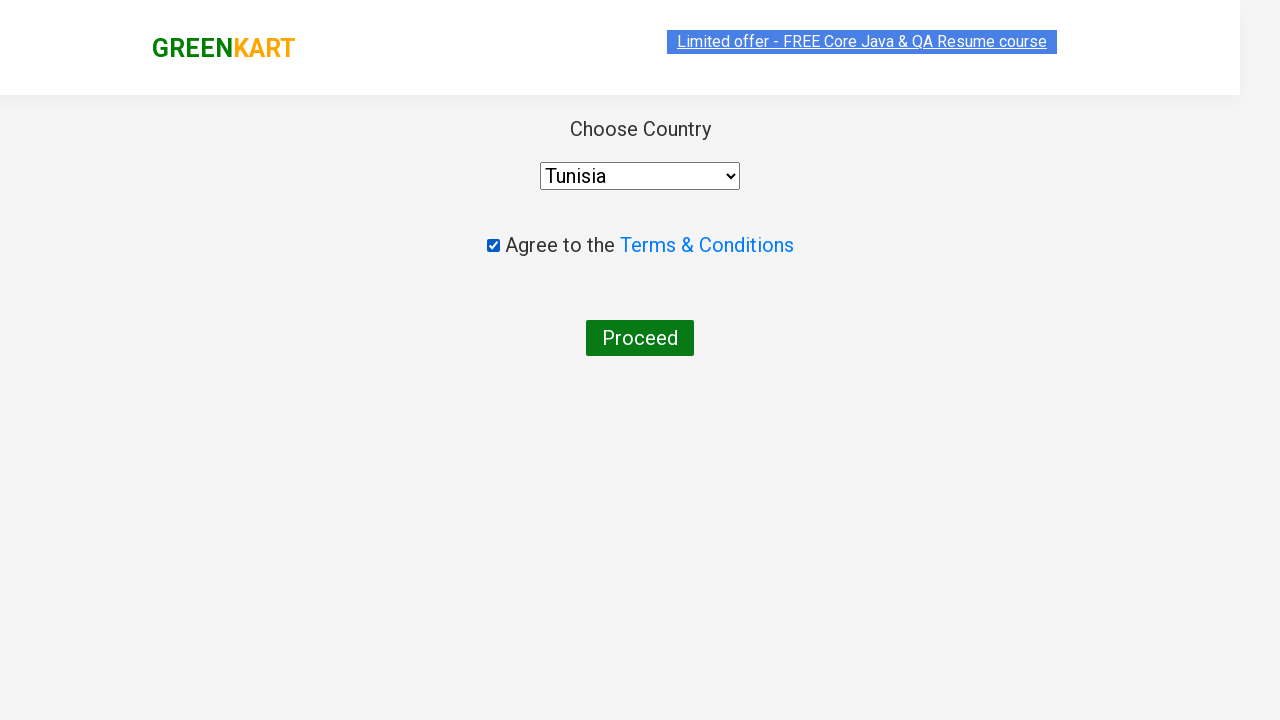

Clicked final 'Proceed' button to complete order at (640, 338) on button:has-text('Proceed')
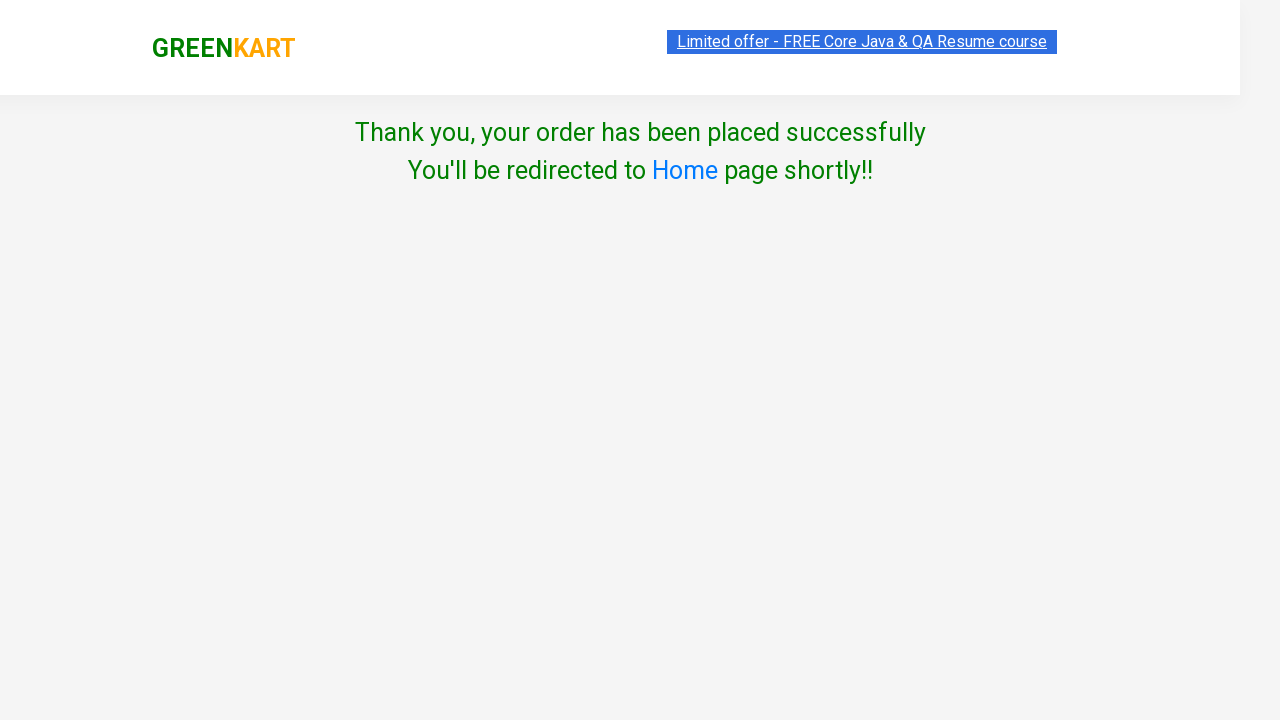

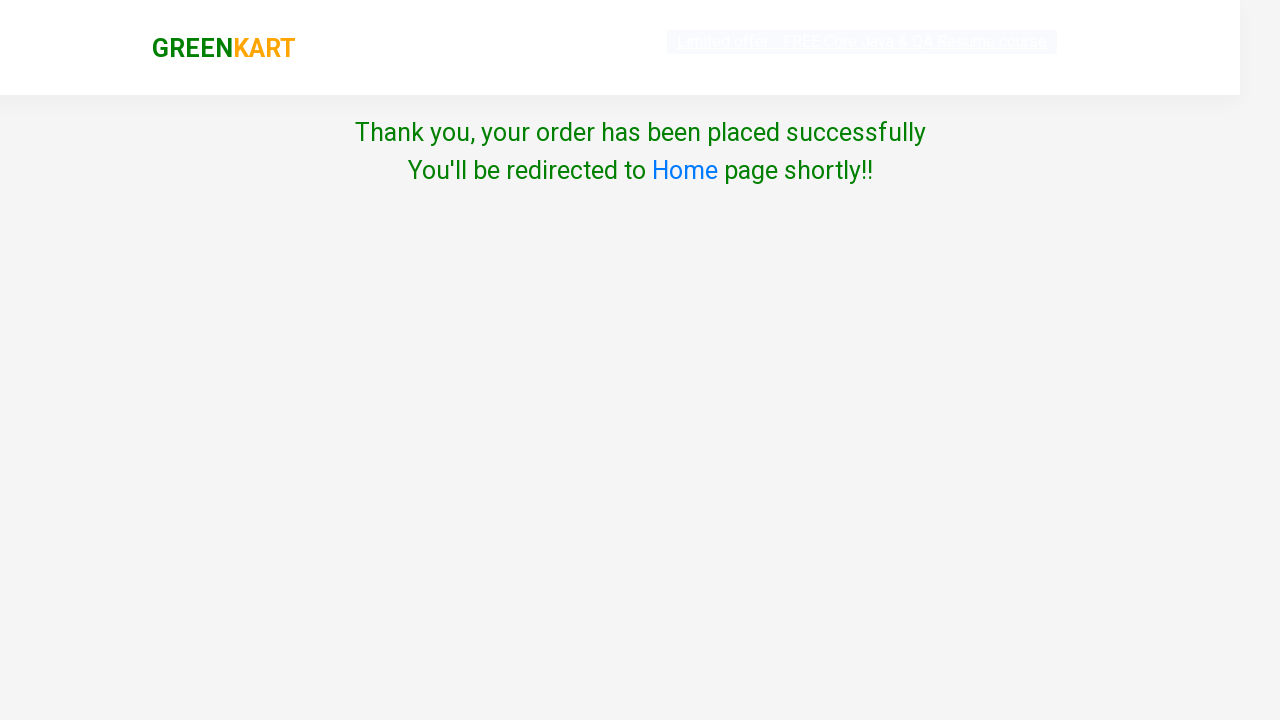